Tests dynamic controls functionality by verifying a text input is initially disabled, clicking the Enable button to enable it, then typing text into the now-enabled input field

Starting URL: https://the-internet.herokuapp.com/dynamic_controls

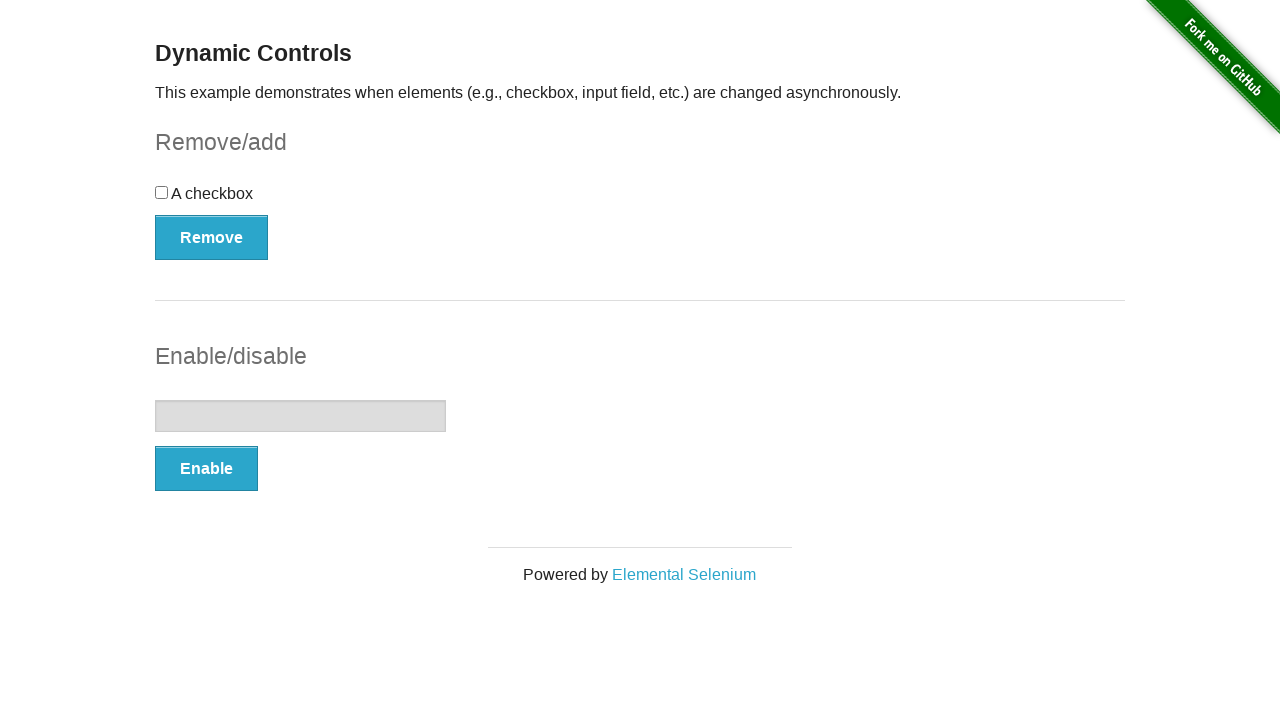

Located the text input field
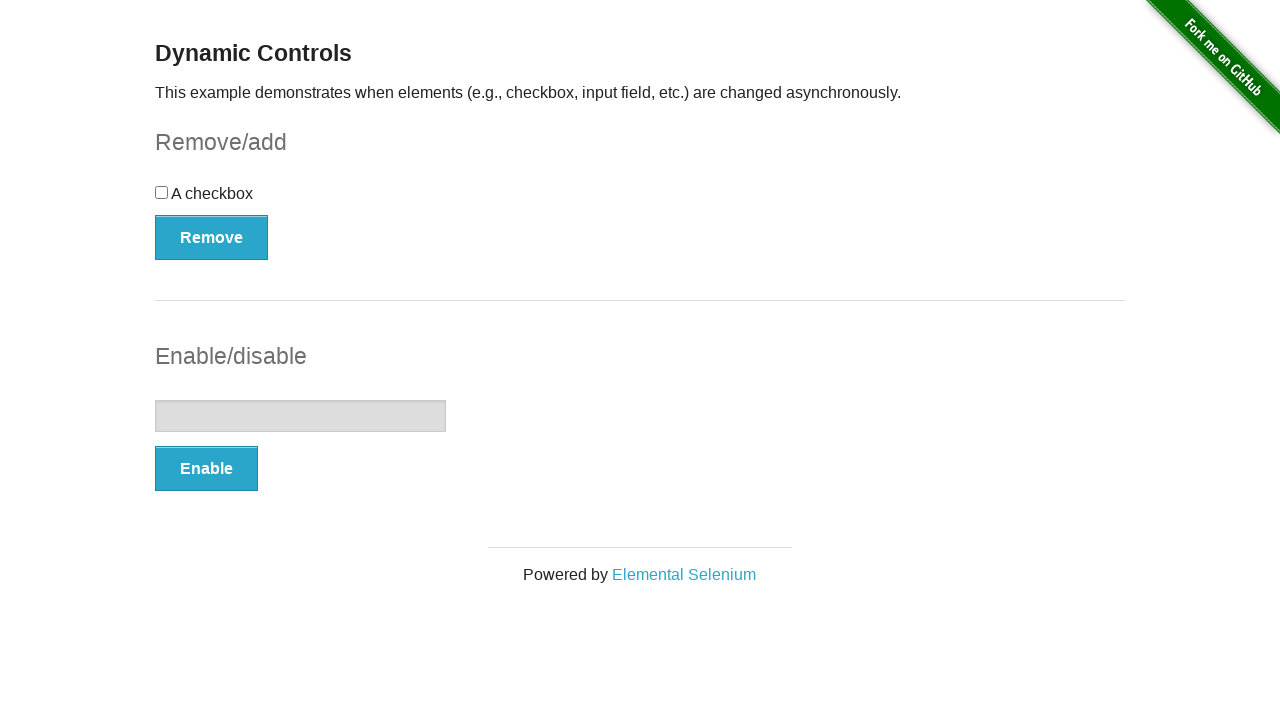

Verified that text input is initially disabled
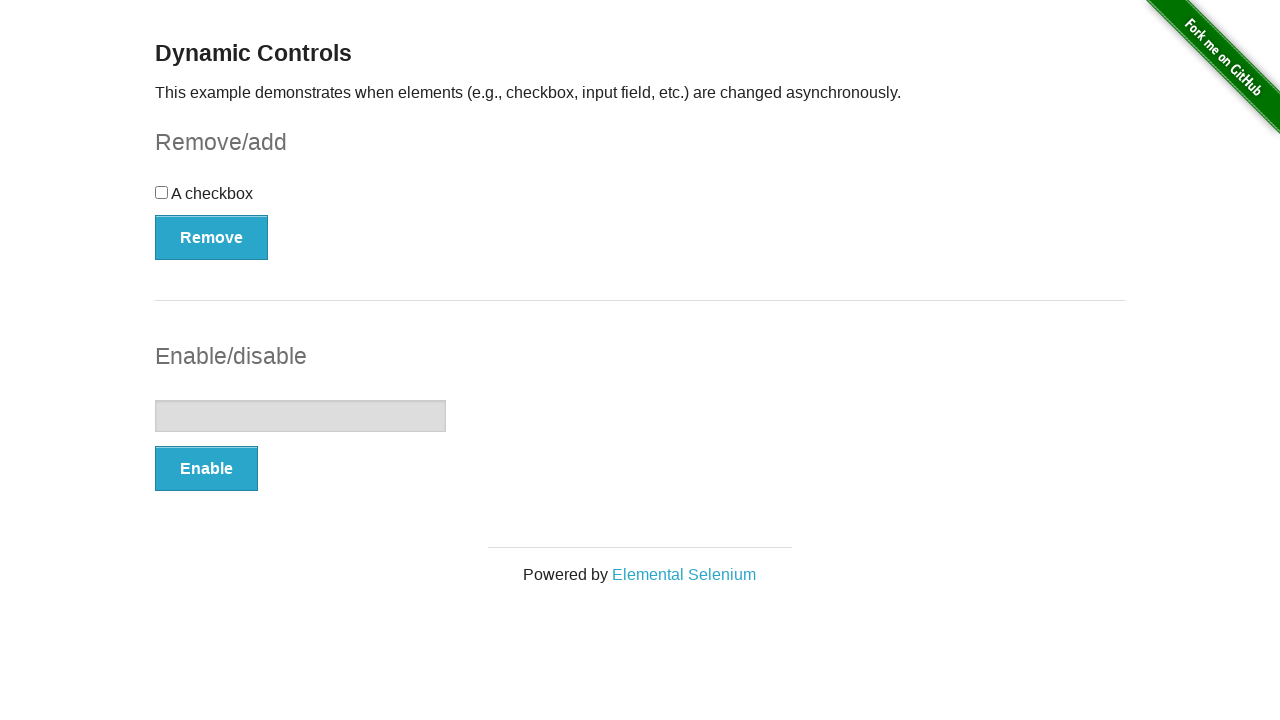

Clicked the Enable button at (206, 469) on xpath=//button[text()='Enable']
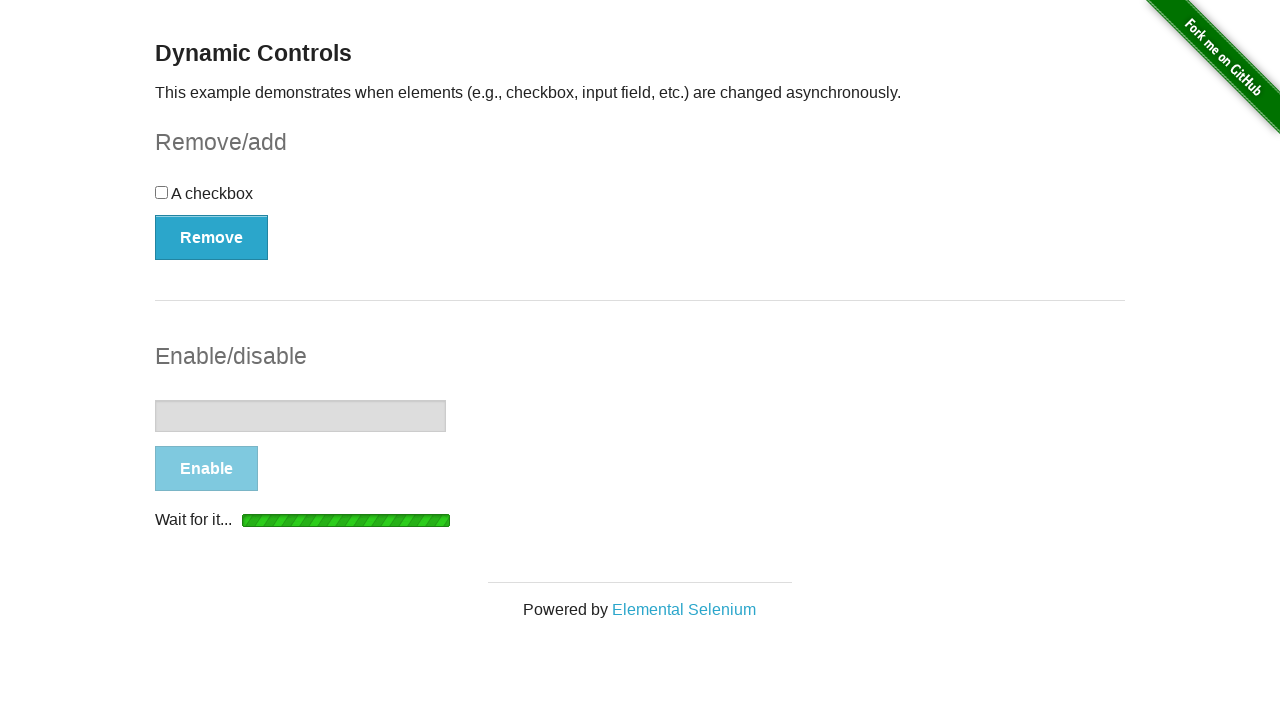

Waited for text input to become enabled
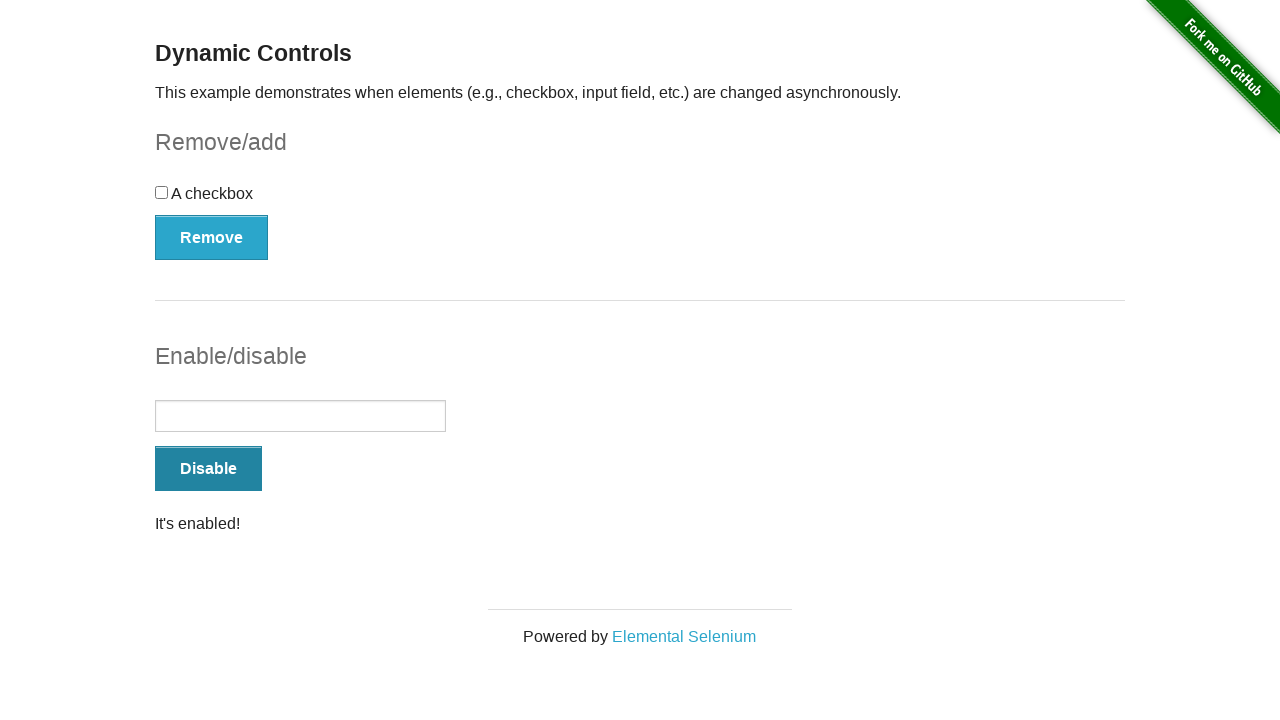

Filled the enabled text input with 'The element is now enabled!!' on #input-example > input
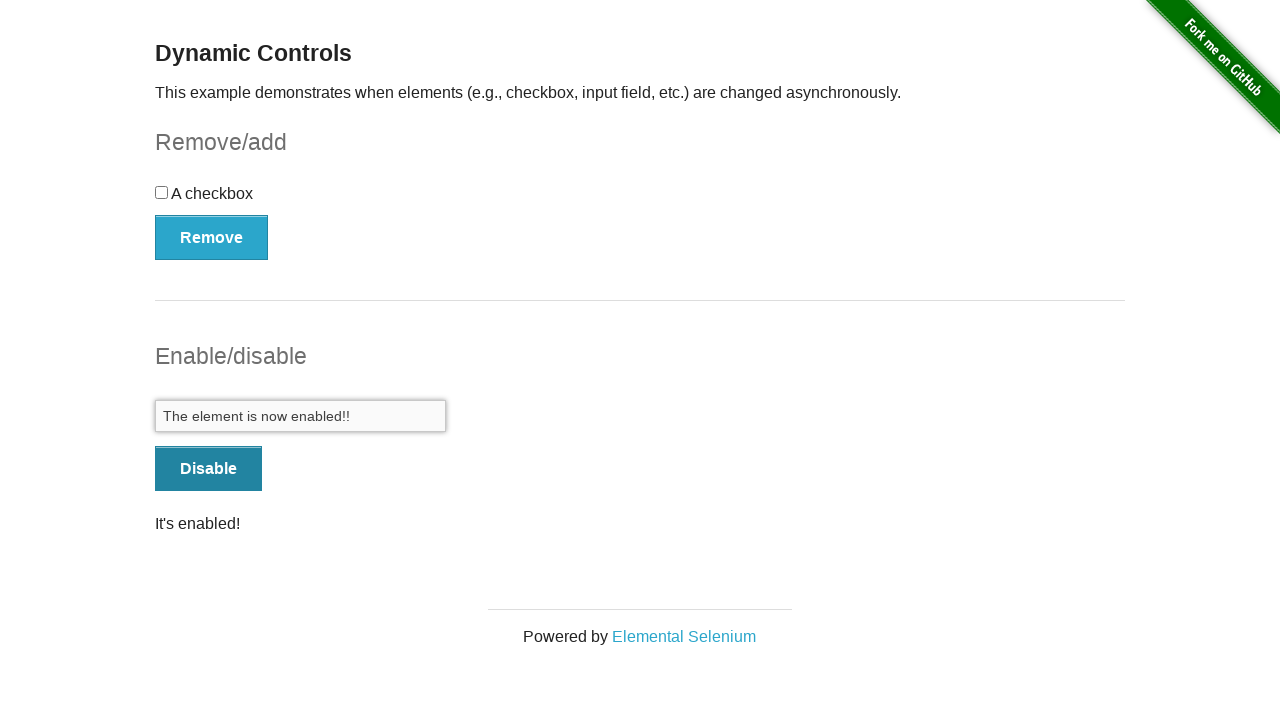

Retrieved the text value from input field
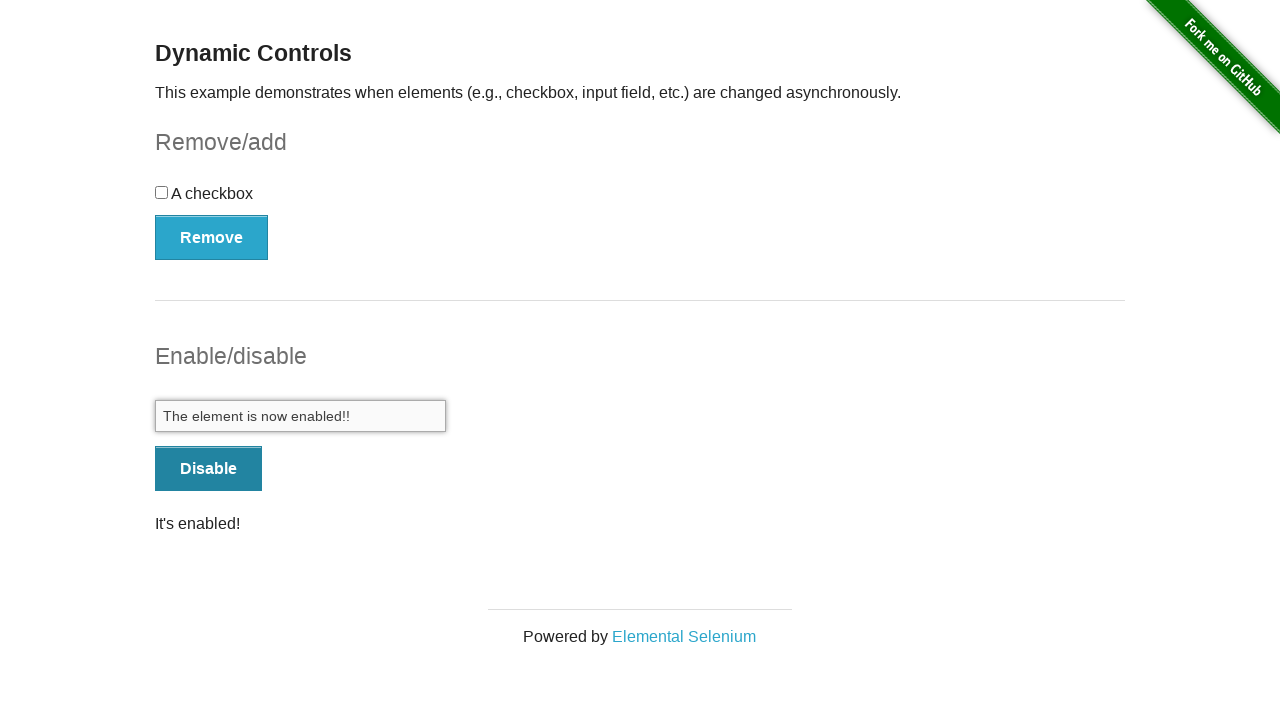

Verified that the input contains the correct text: 'The element is now enabled!!'
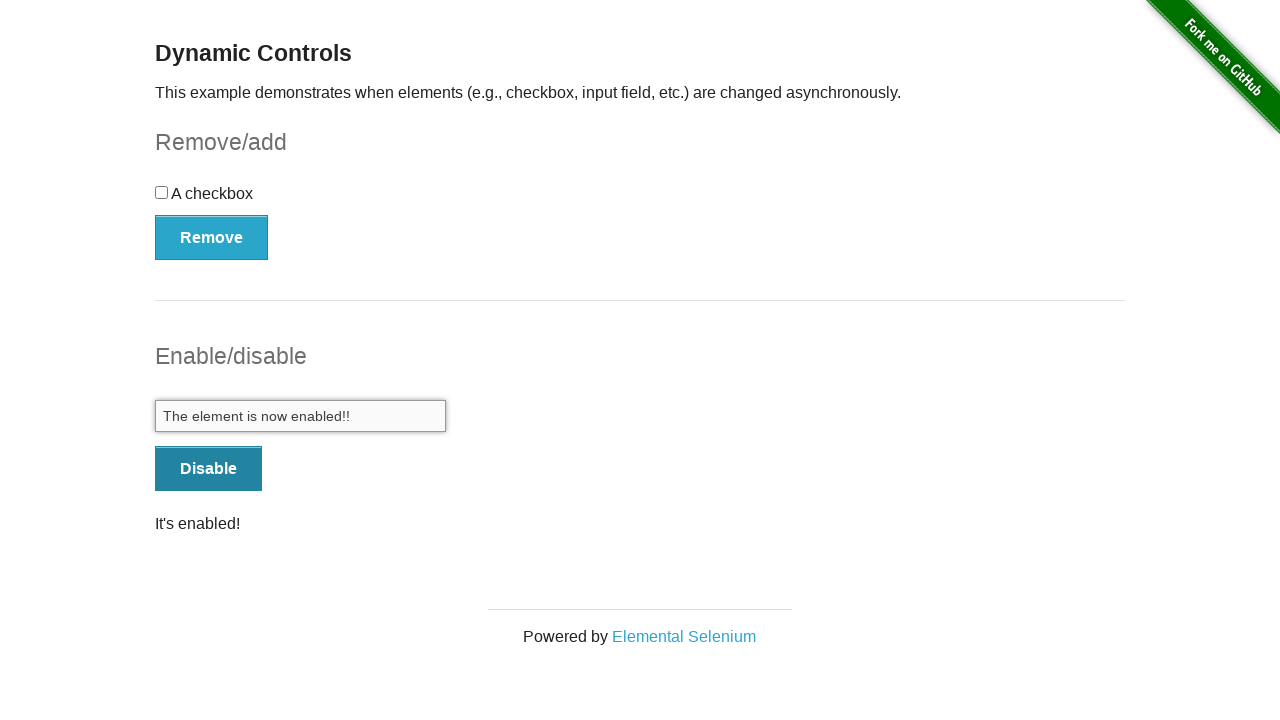

Verified that text input is now enabled
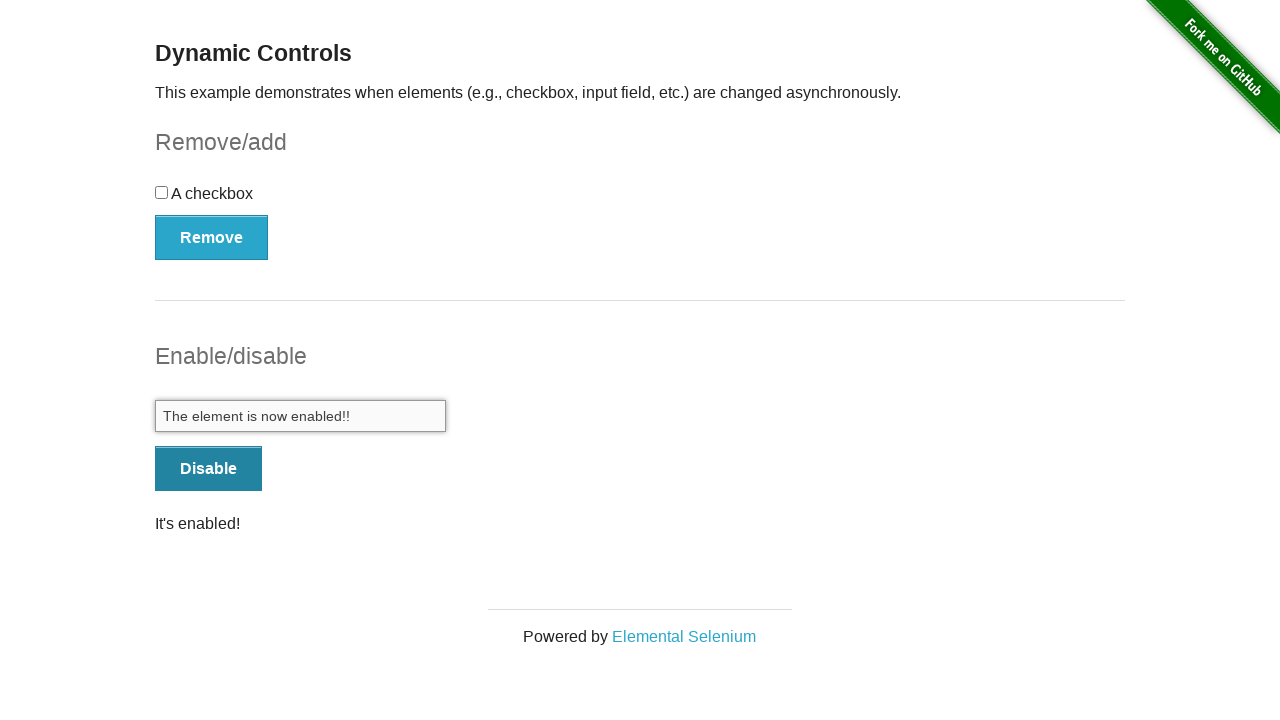

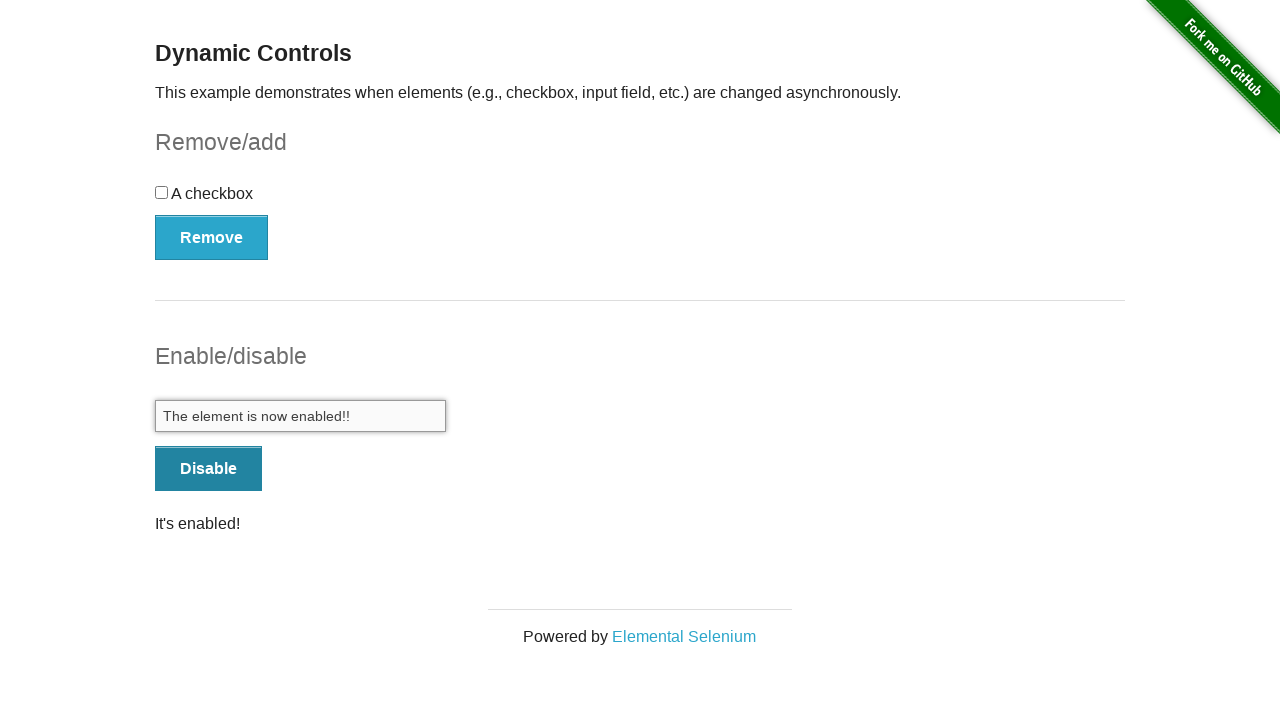